Navigates to the text box page and verifies the Current Address label is visible.

Starting URL: https://demoqa.com/elements

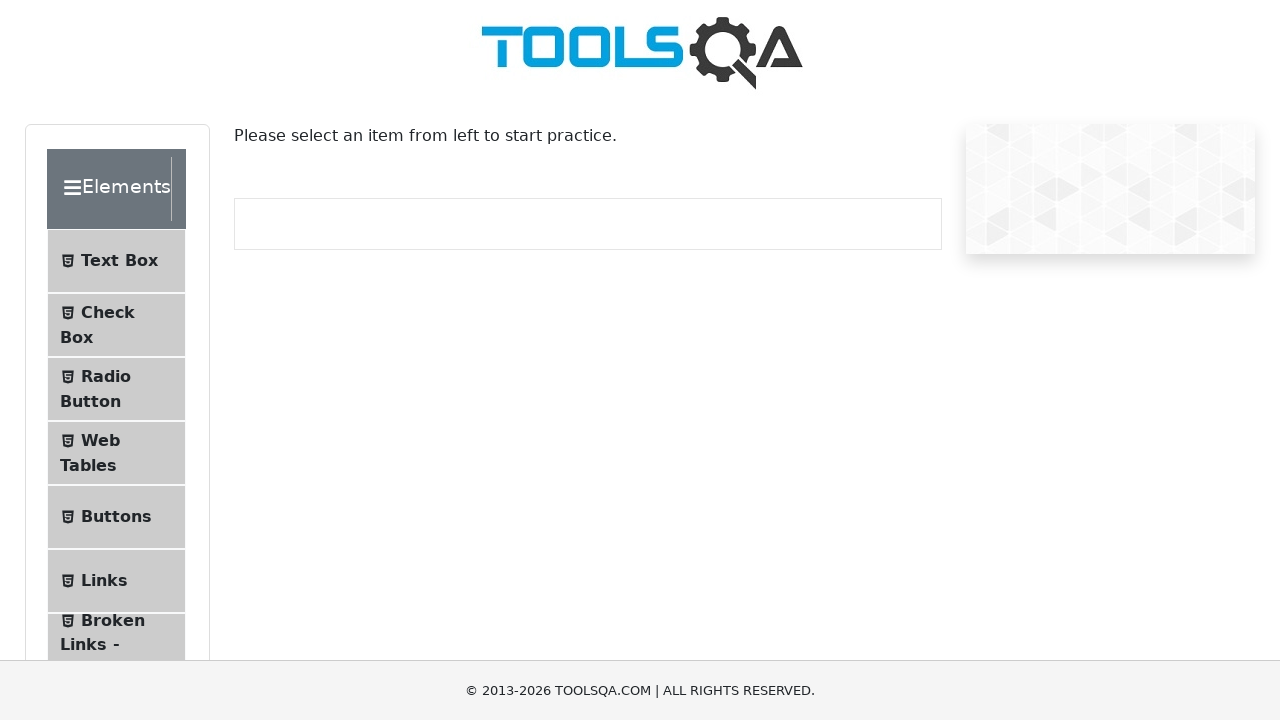

Clicked on Text Box menu item at (119, 261) on internal:text="Text Box"i
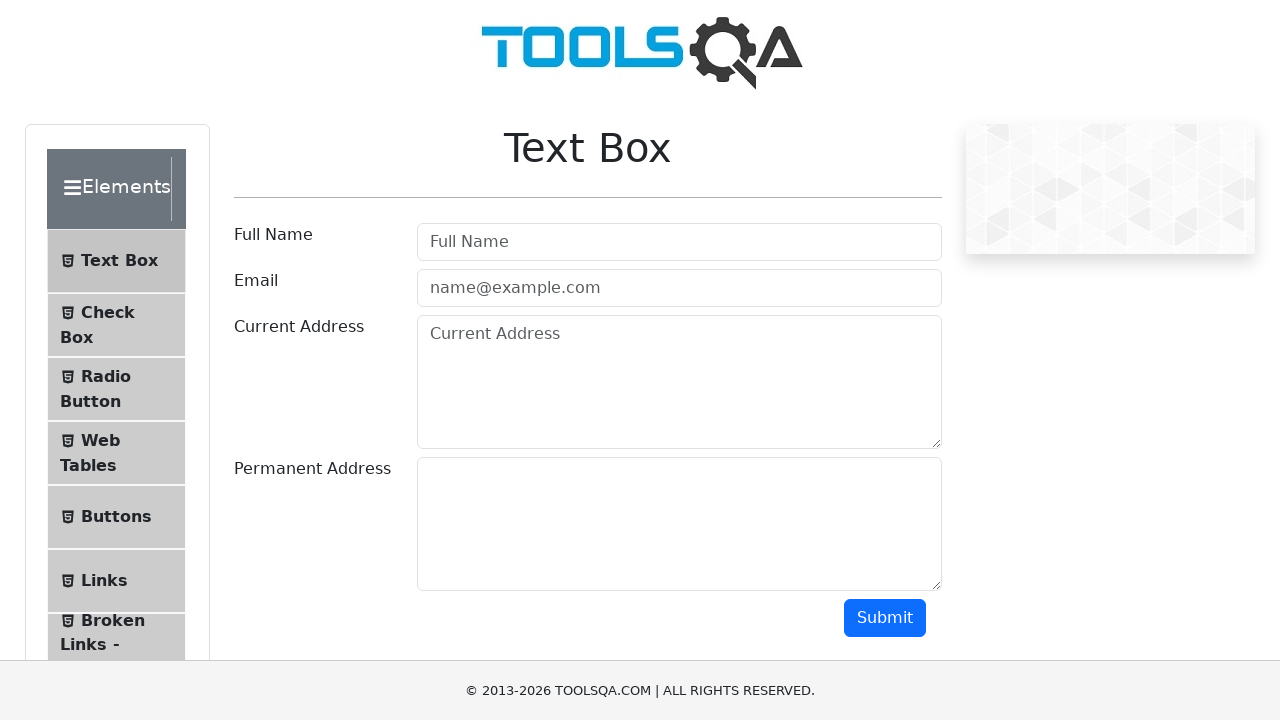

Waited for navigation to text-box page
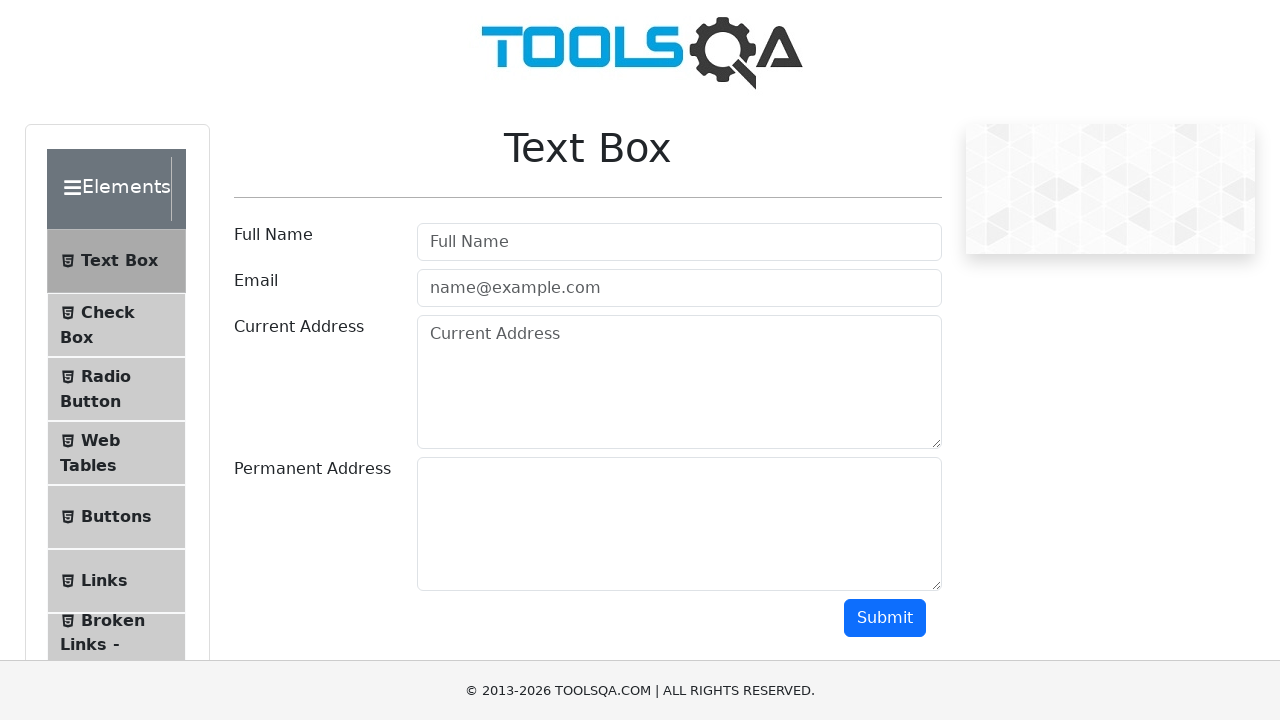

Verified Current Address label is visible
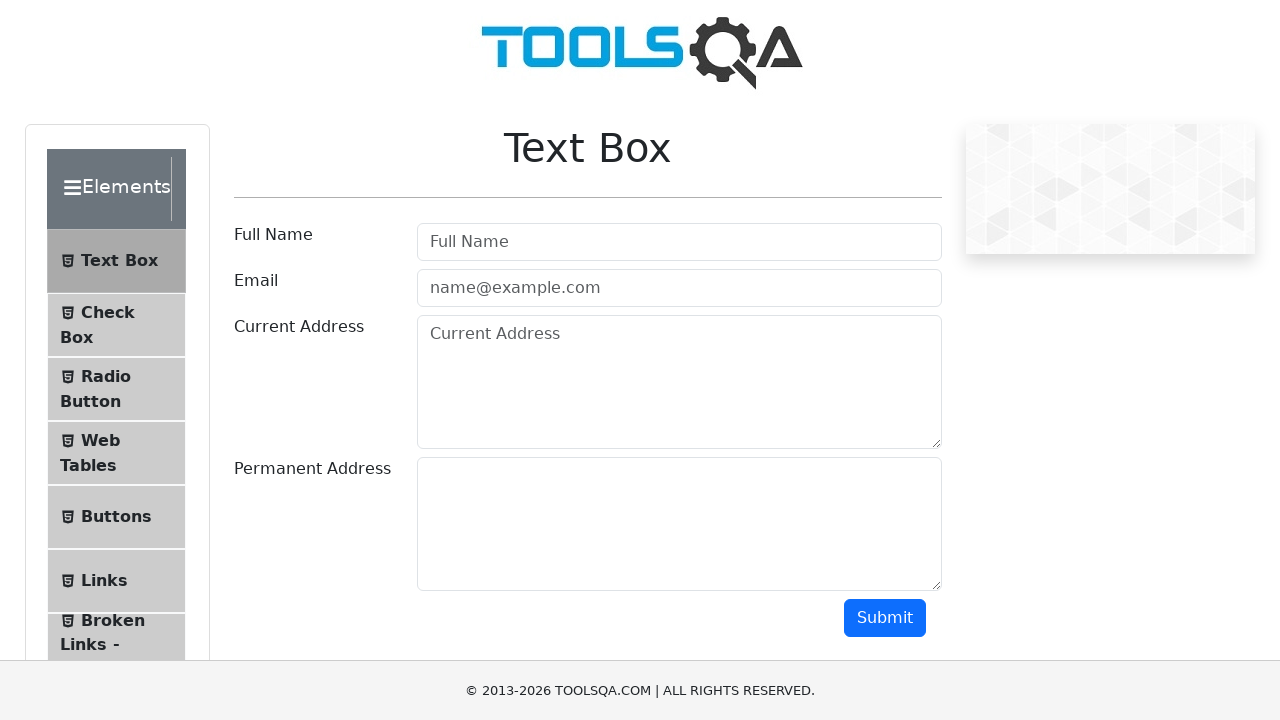

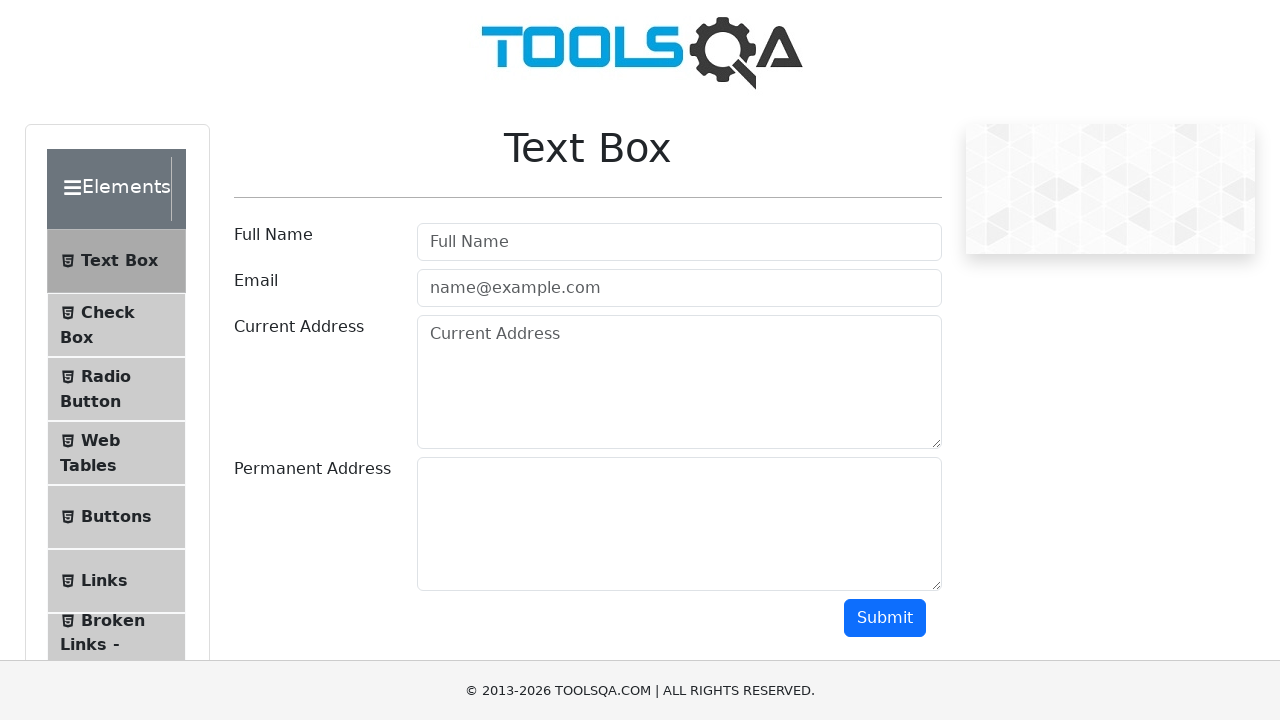